Tests adding multiple elements on Herokuapp and verifying exactly 3 buttons are created

Starting URL: https://the-internet.herokuapp.com/

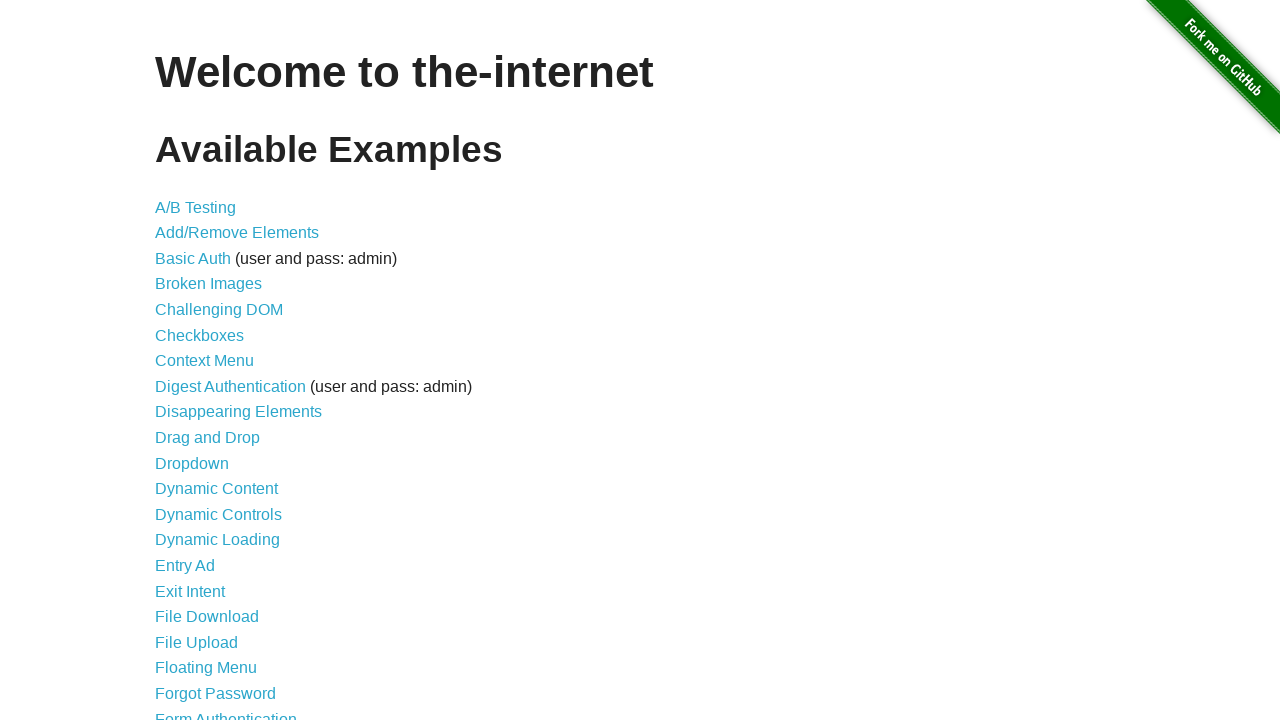

Clicked on Add/Remove Elements link at (237, 233) on a[href='/add_remove_elements/']
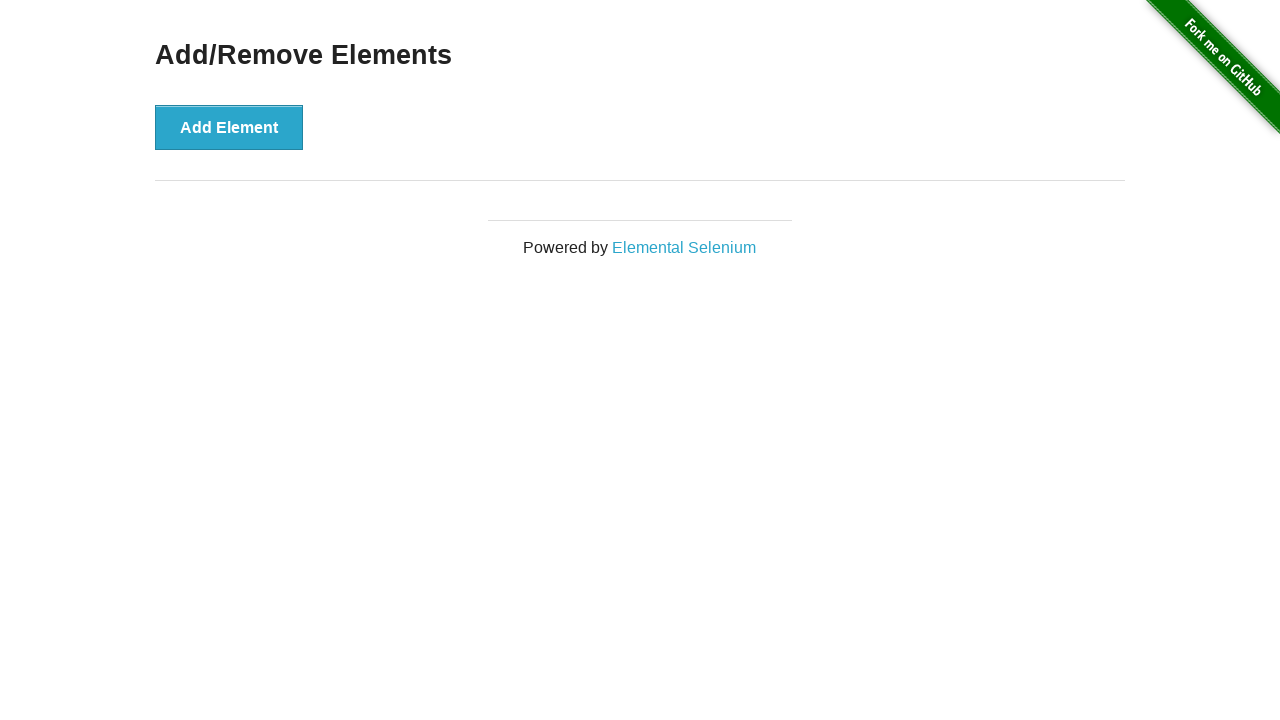

Clicked Add Element button (1st time) at (229, 127) on button[onclick='addElement()']
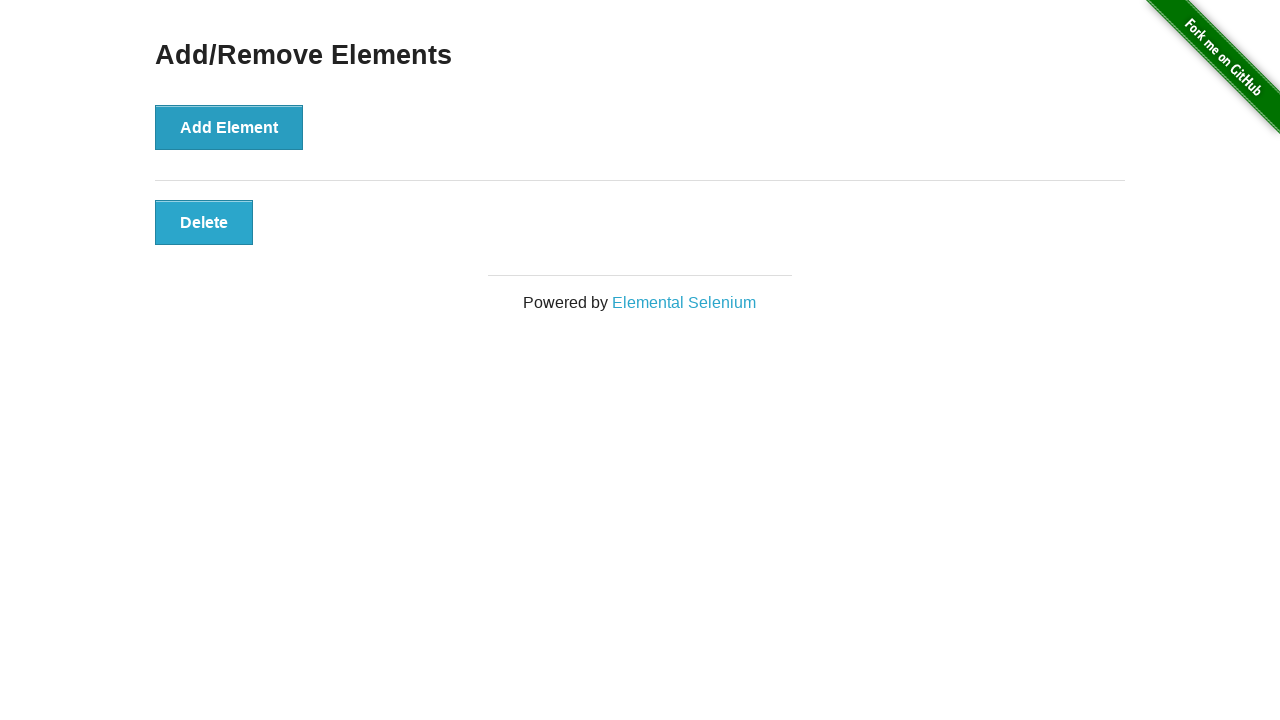

Clicked Add Element button (2nd time) at (229, 127) on button[onclick='addElement()']
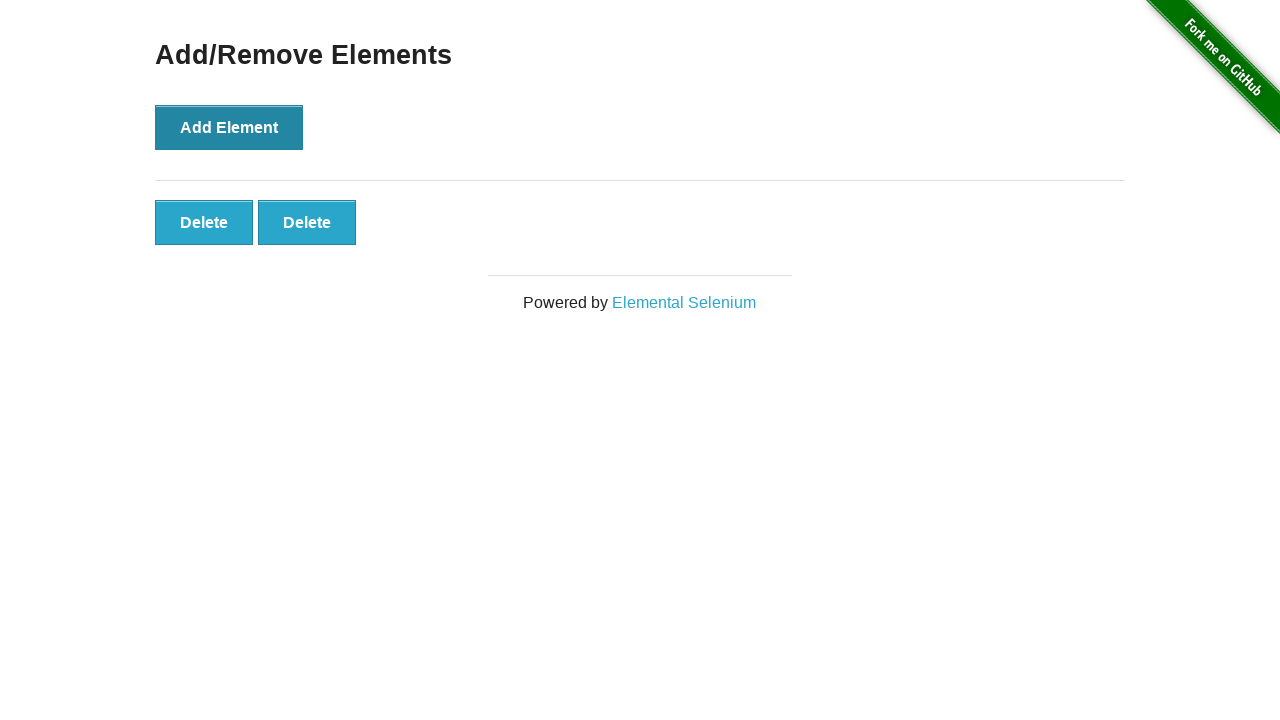

Clicked Add Element button (3rd time) at (229, 127) on button[onclick='addElement()']
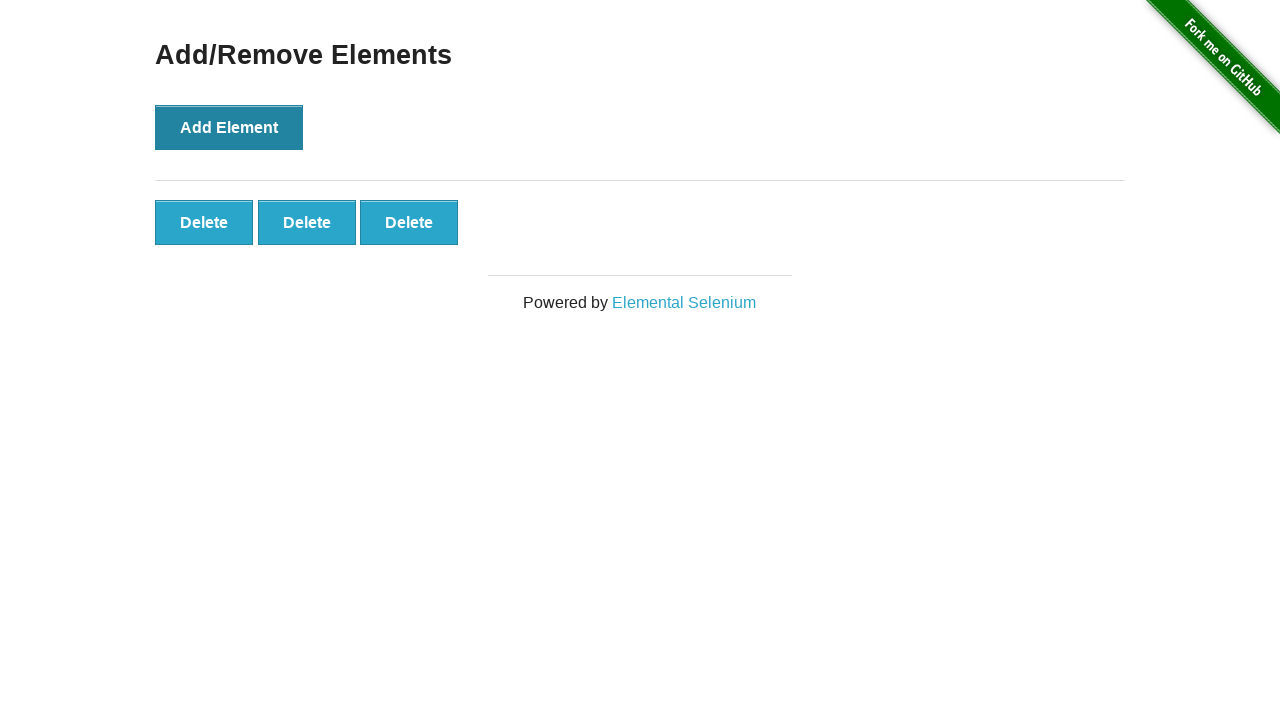

Verified exactly 3 buttons were created
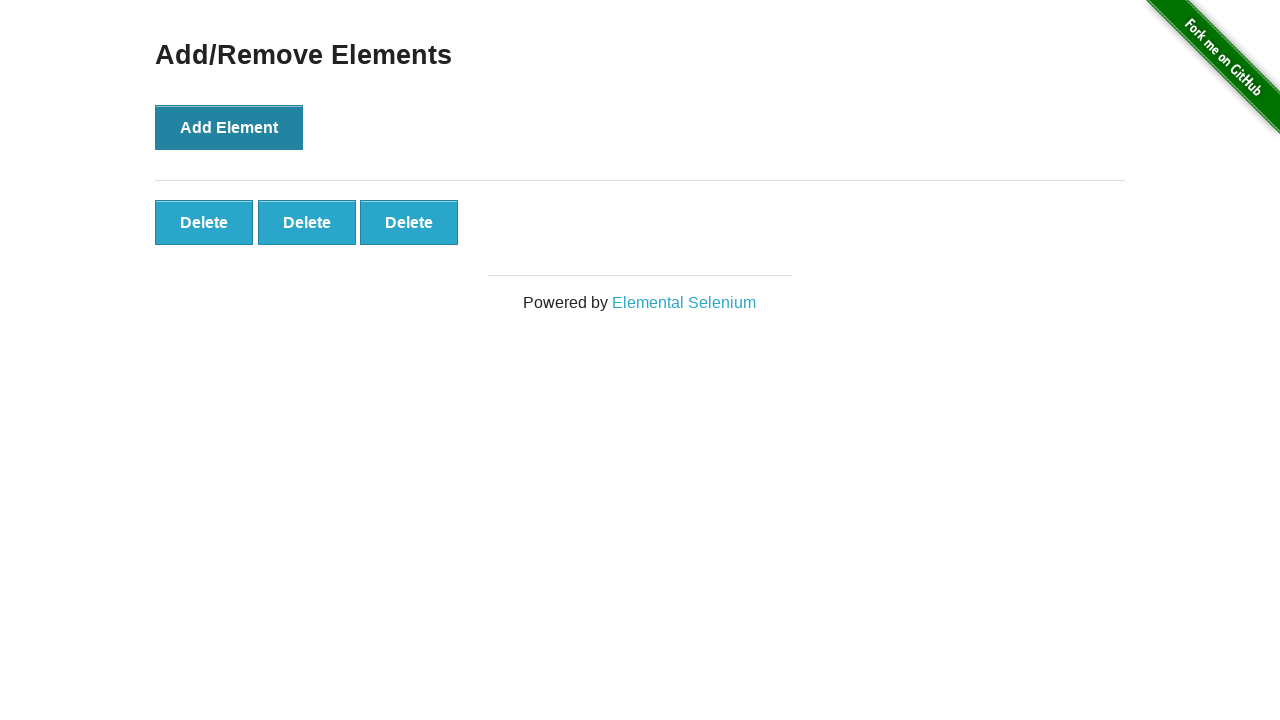

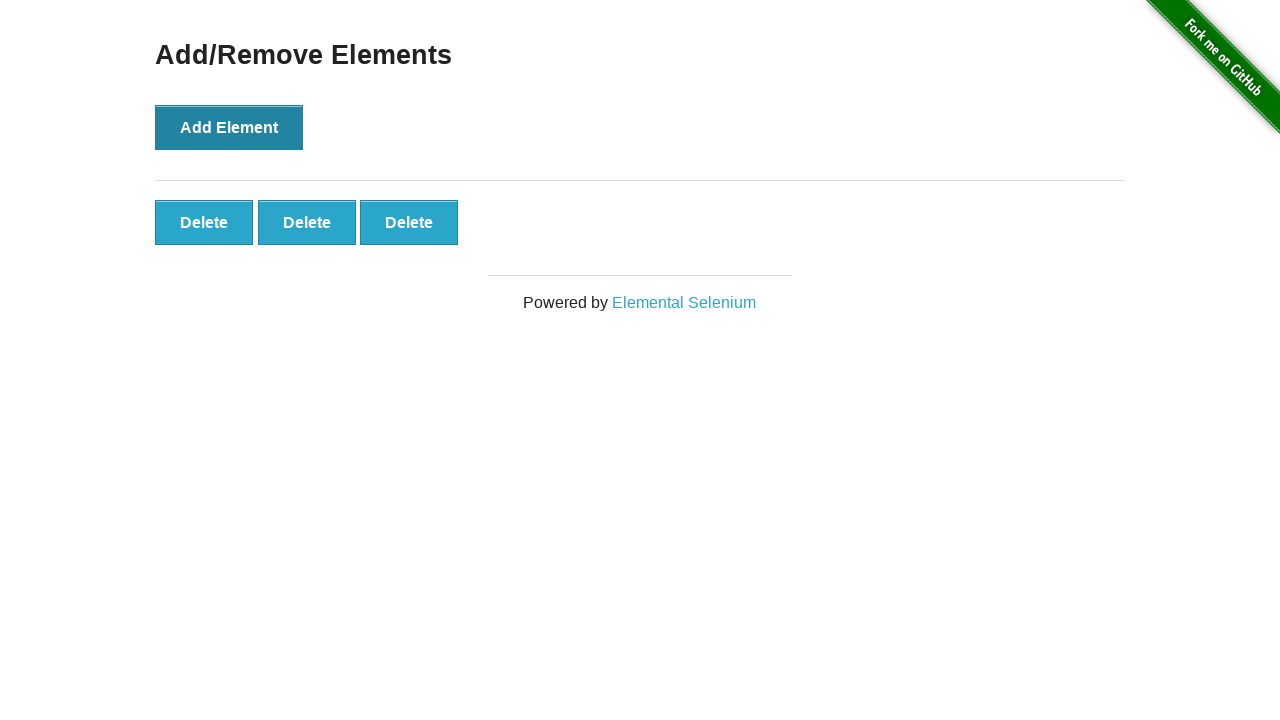